Tests opening a new tab by clicking a button and switching between tabs

Starting URL: https://testautomationpractice.blogspot.com/

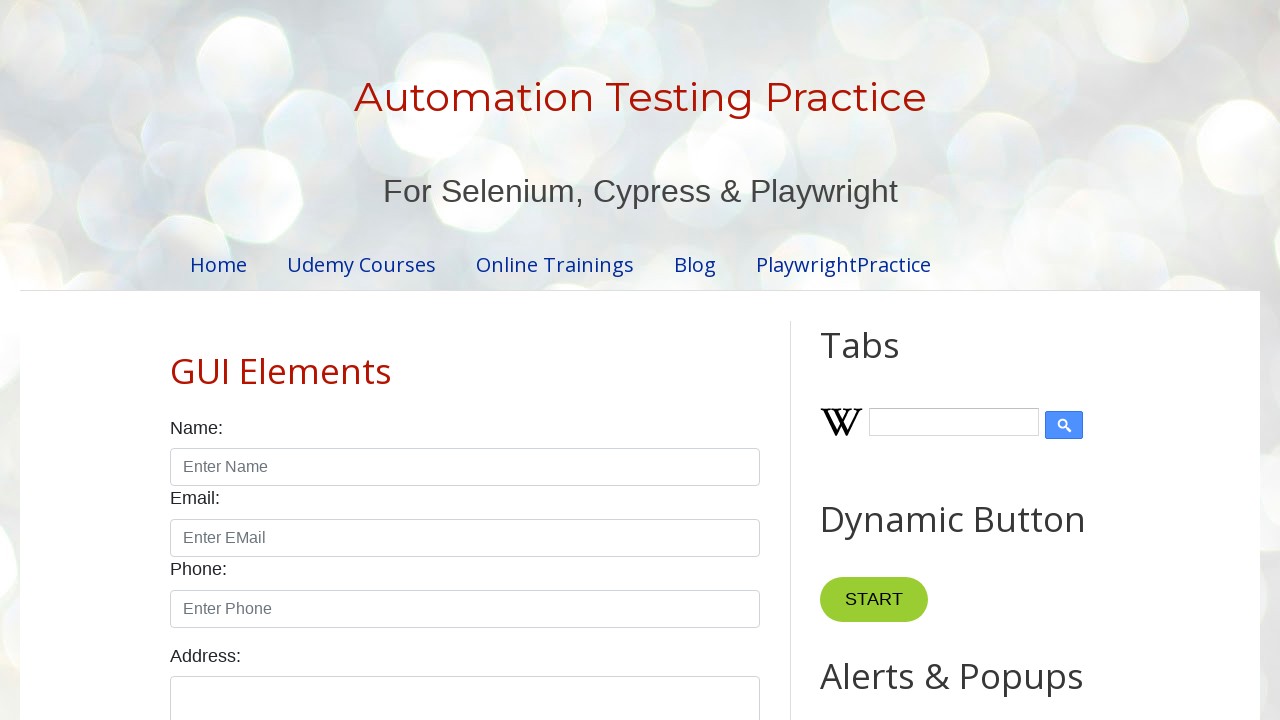

Clicked button to open new tab at (880, 361) on xpath=//button[@onclick='myFunction()']
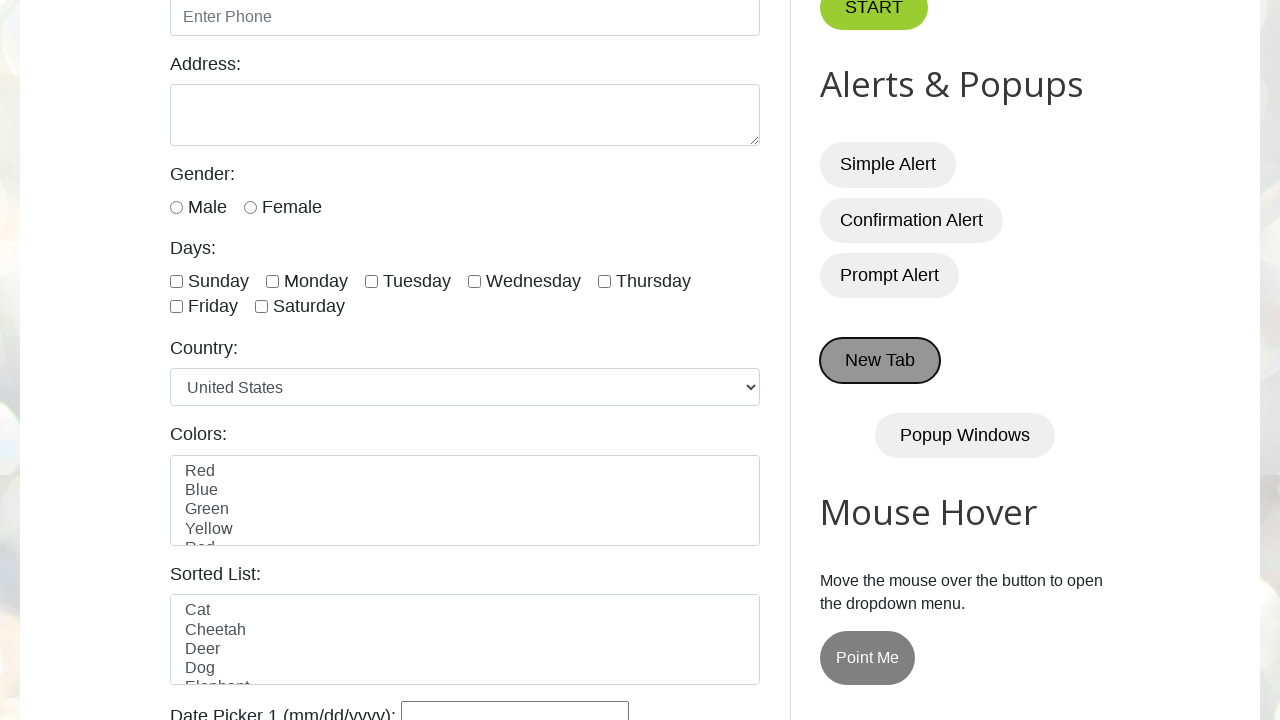

Retrieved all open pages/tabs from context
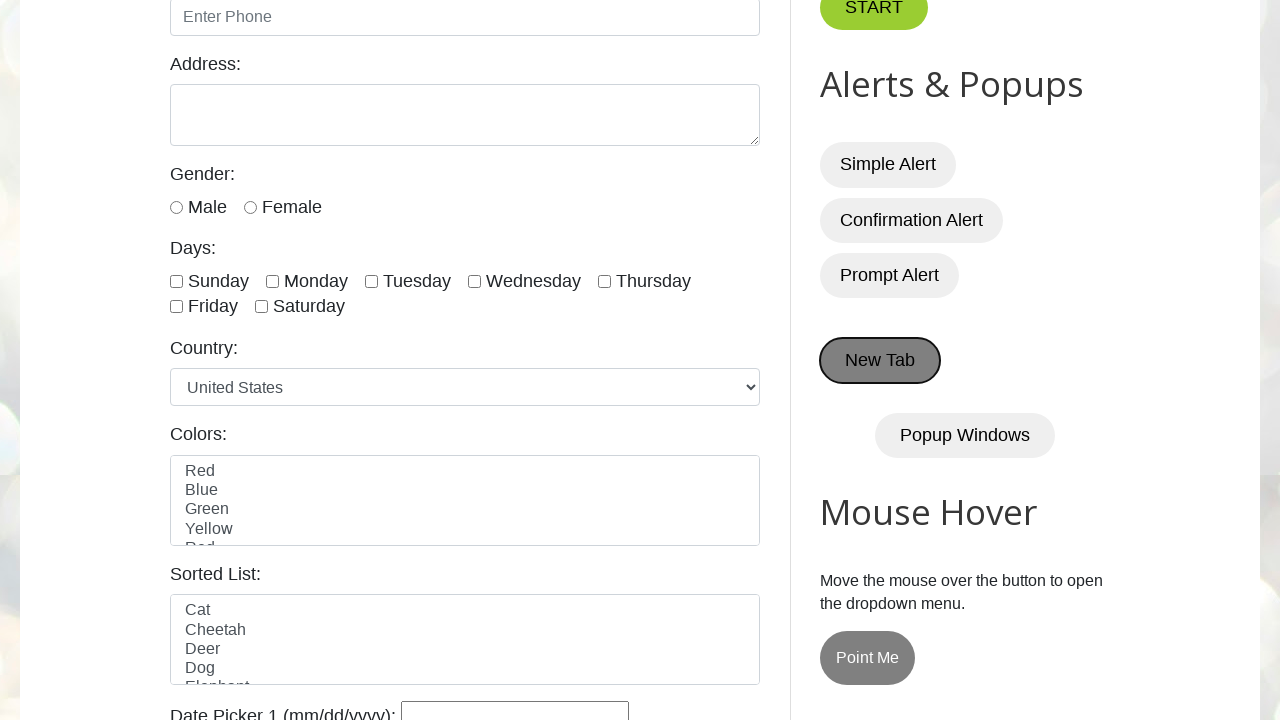

Switched back to original tab
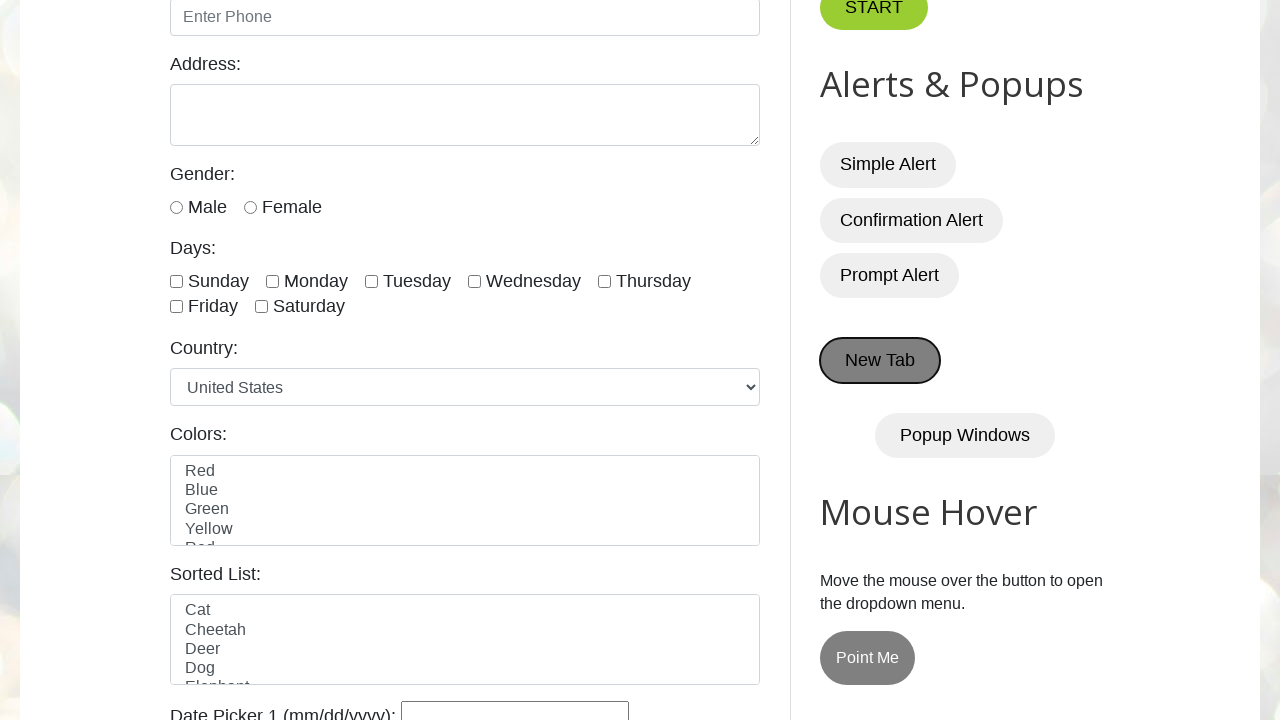

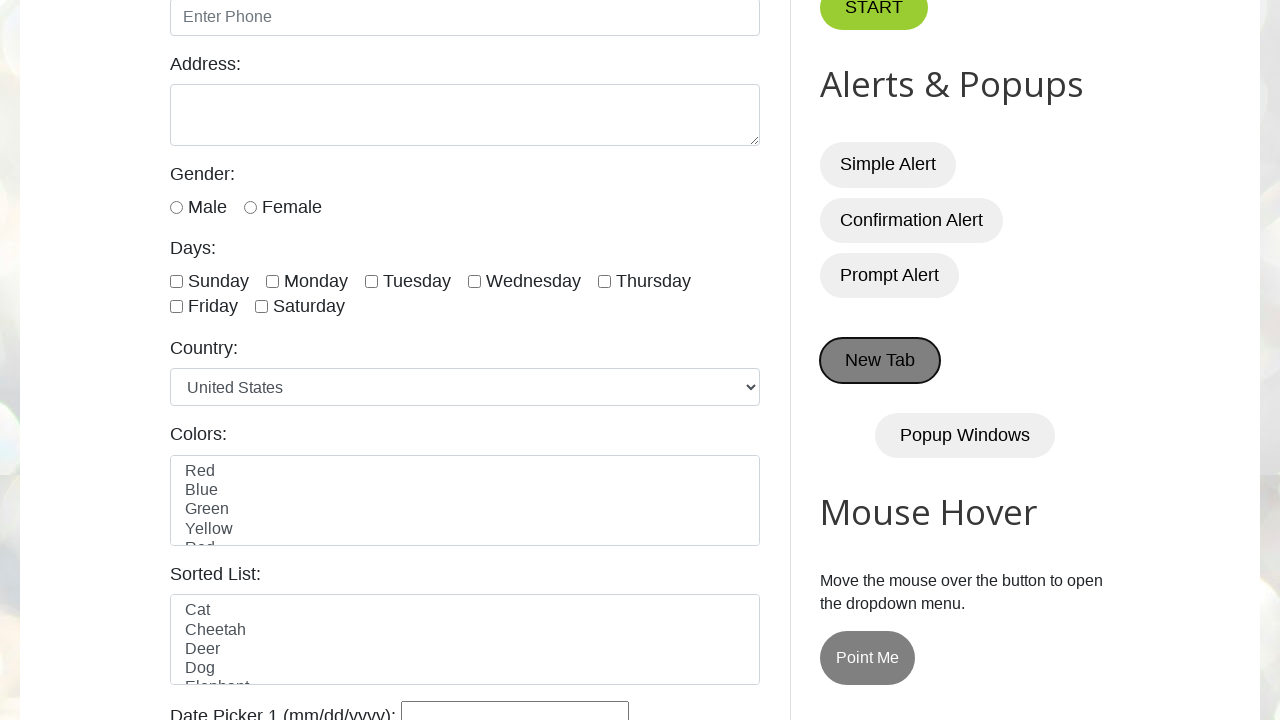